Tests jQuery UI draggable functionality by dragging an element to a new position using drag and drop

Starting URL: https://jqueryui.com/draggable/

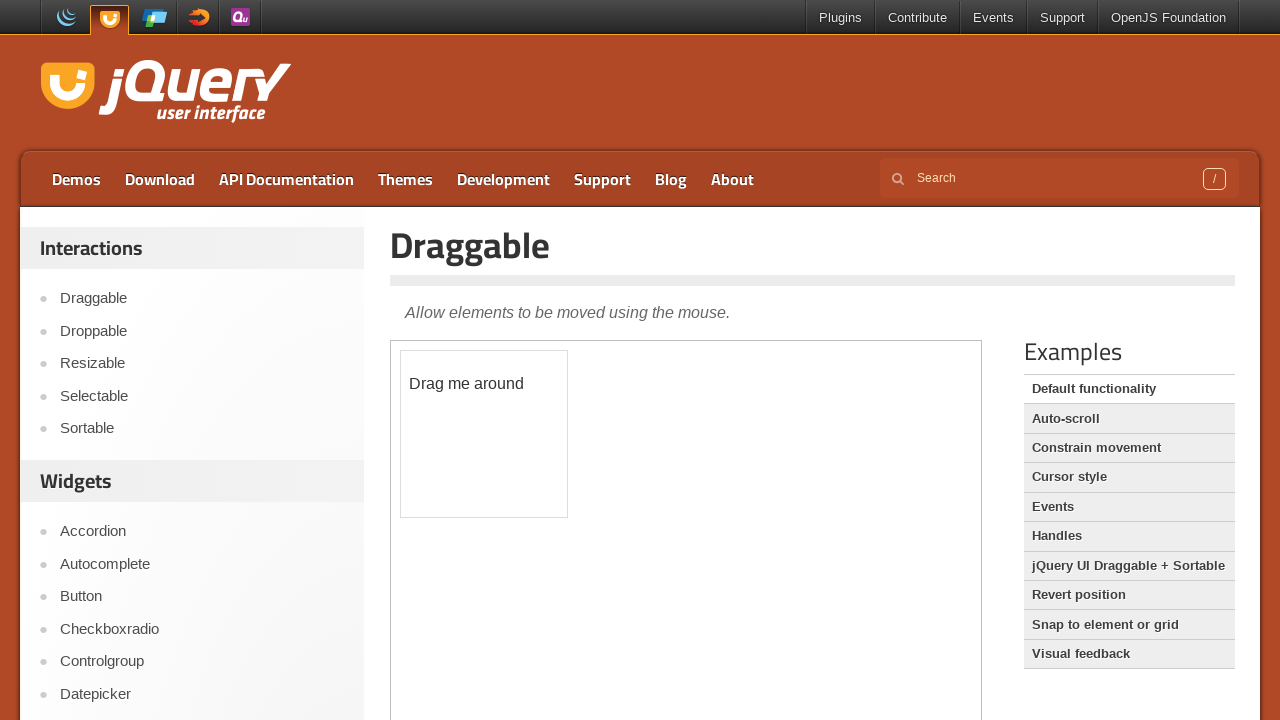

Located the iframe containing the draggable element
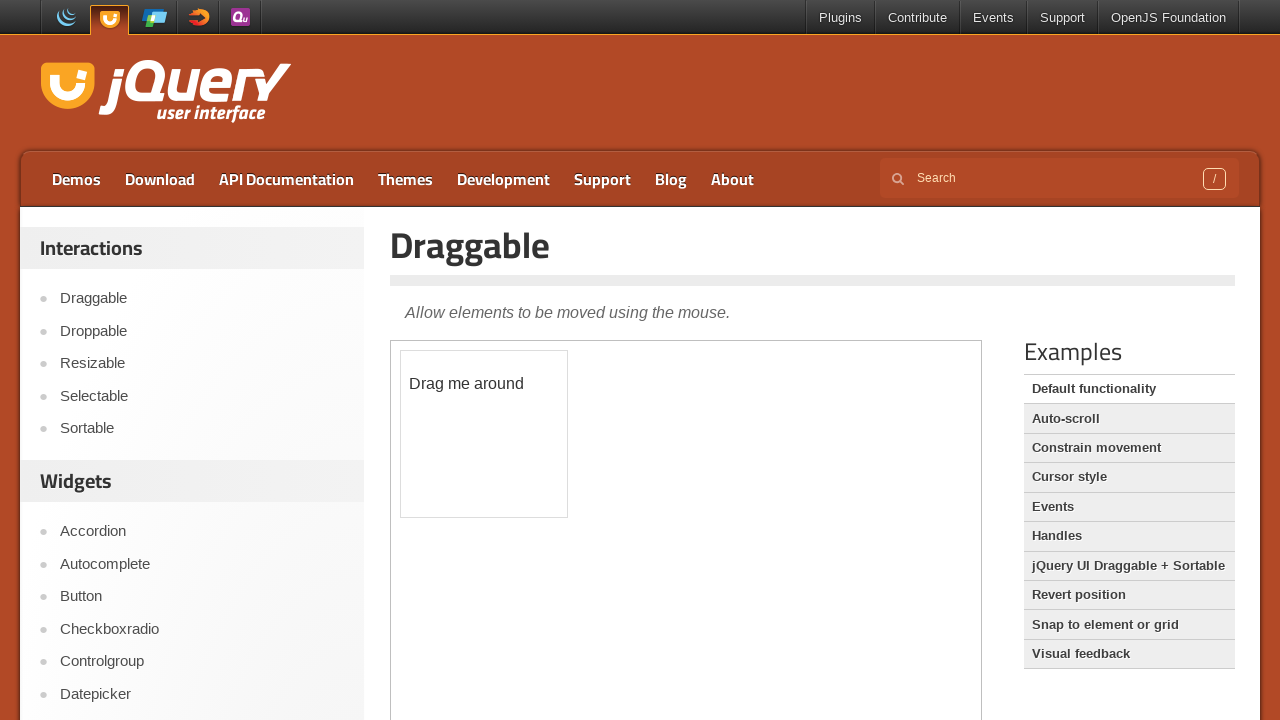

Located the draggable element with id 'draggable'
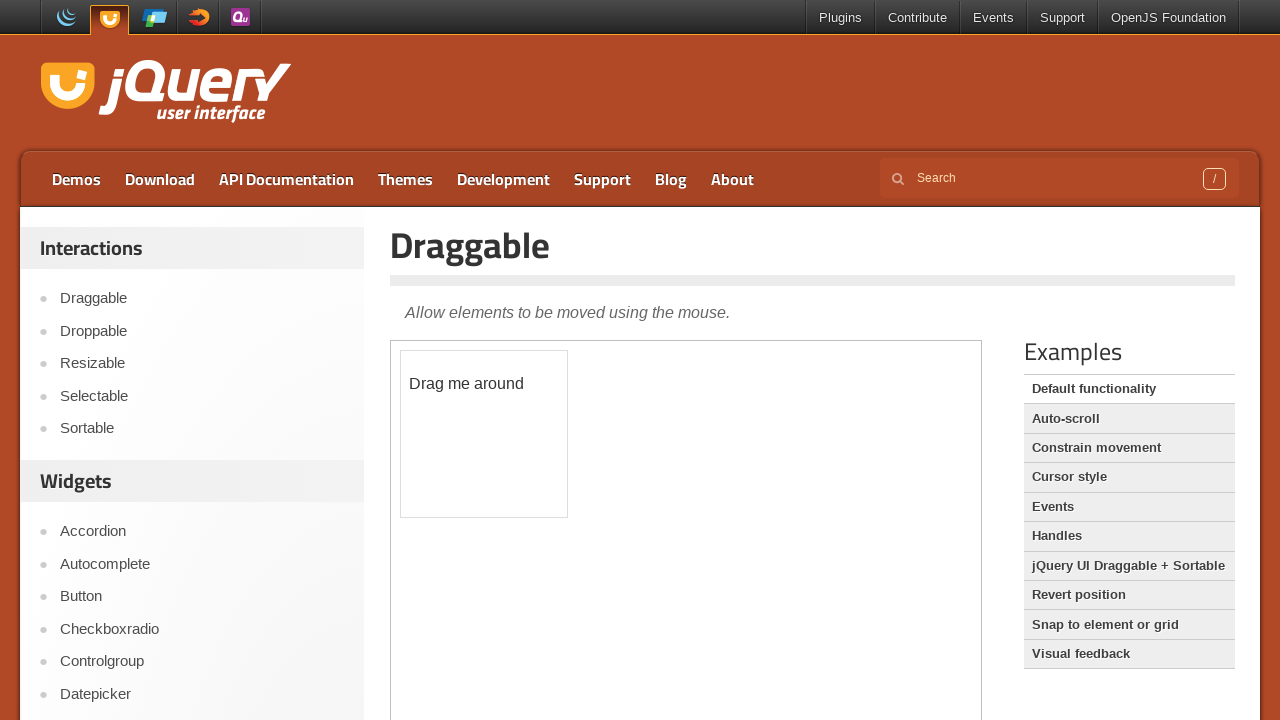

Retrieved bounding box coordinates of the draggable element
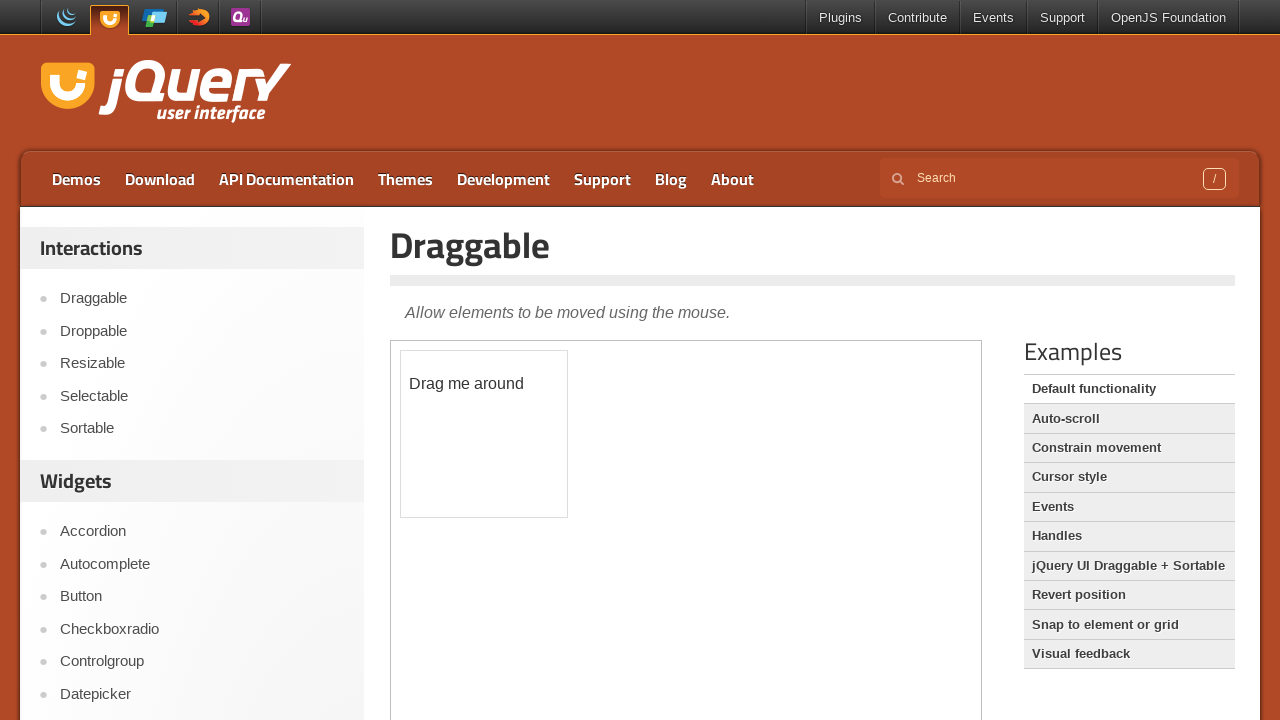

Moved mouse to center of draggable element at (484, 434)
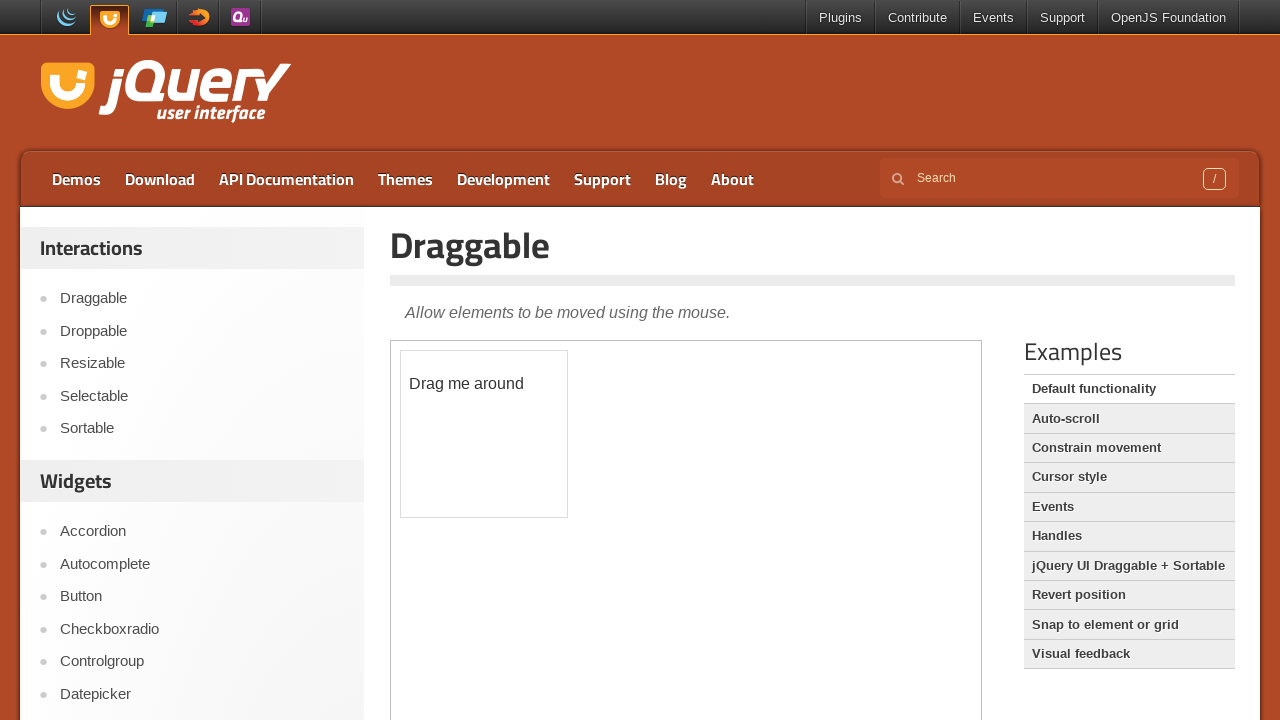

Pressed mouse button down to start dragging at (484, 434)
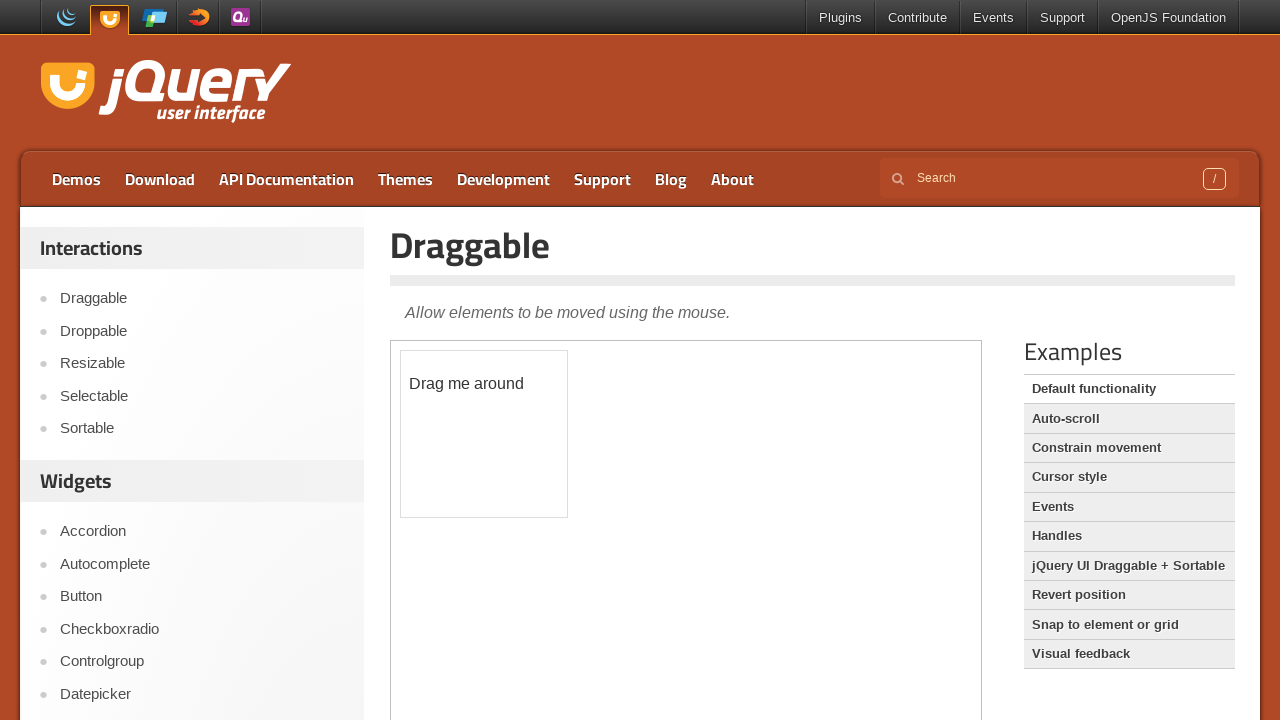

Dragged element 128 pixels right and 128 pixels down at (612, 562)
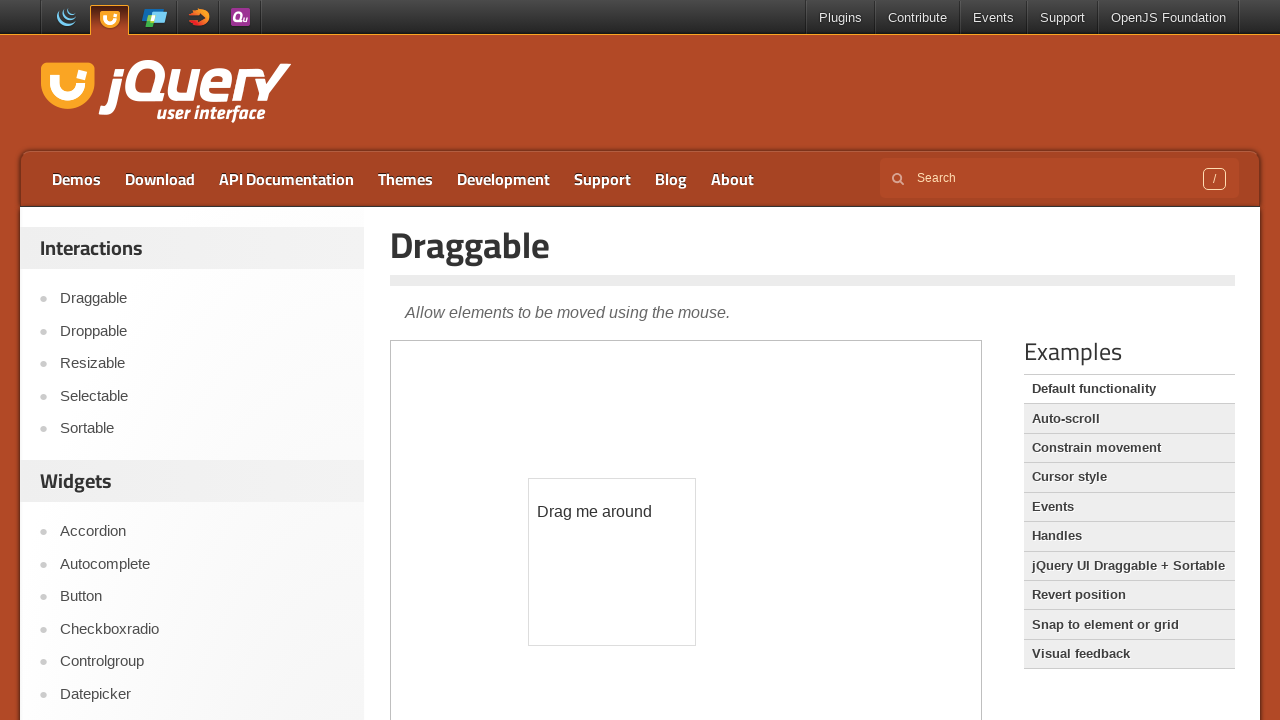

Released mouse button to complete the drag operation at (612, 562)
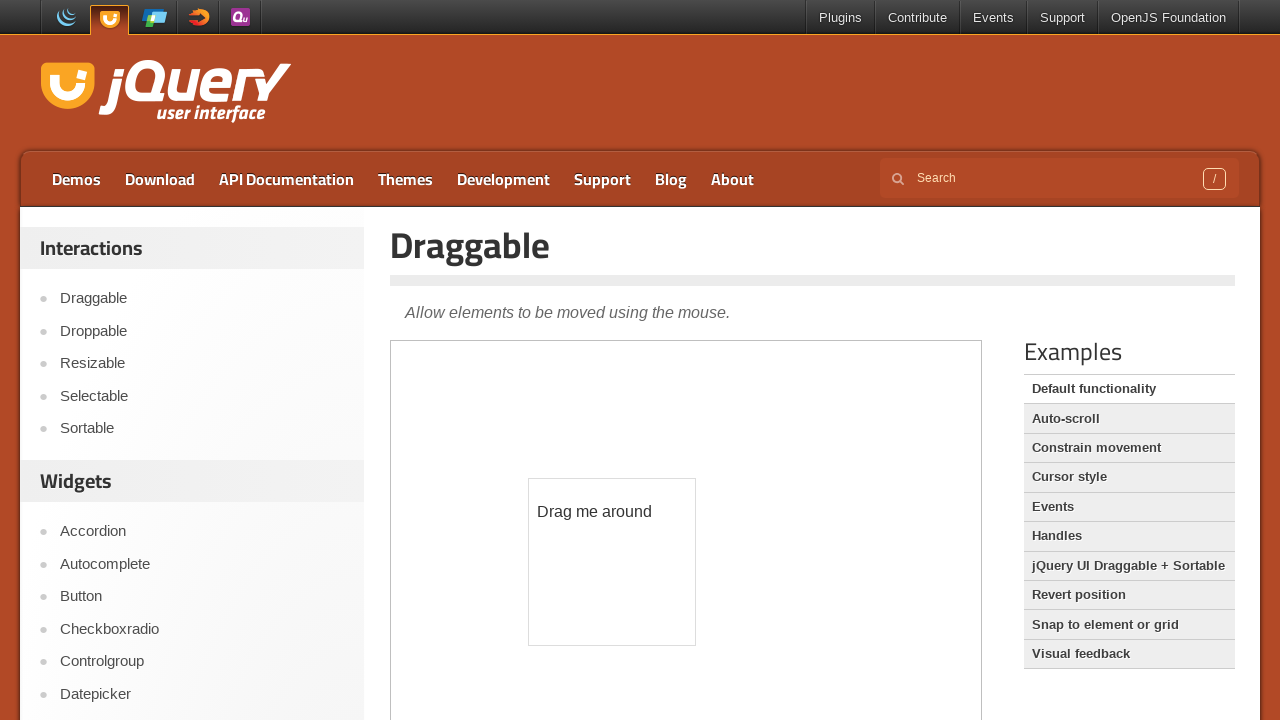

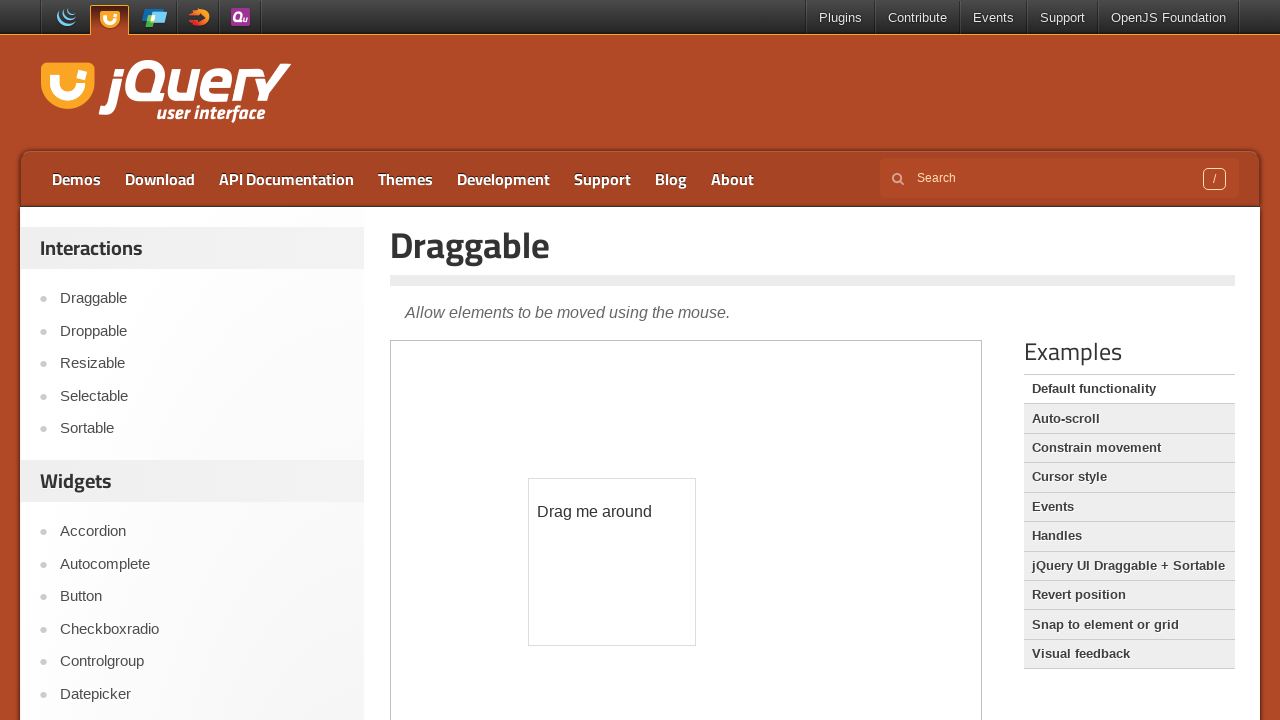